Tests window handling functionality by clicking a button inside an iframe that opens a new window, then switches between windows to verify navigation

Starting URL: https://www.w3schools.com/jsref/tryit.asp?filename=tryjsref_win_open

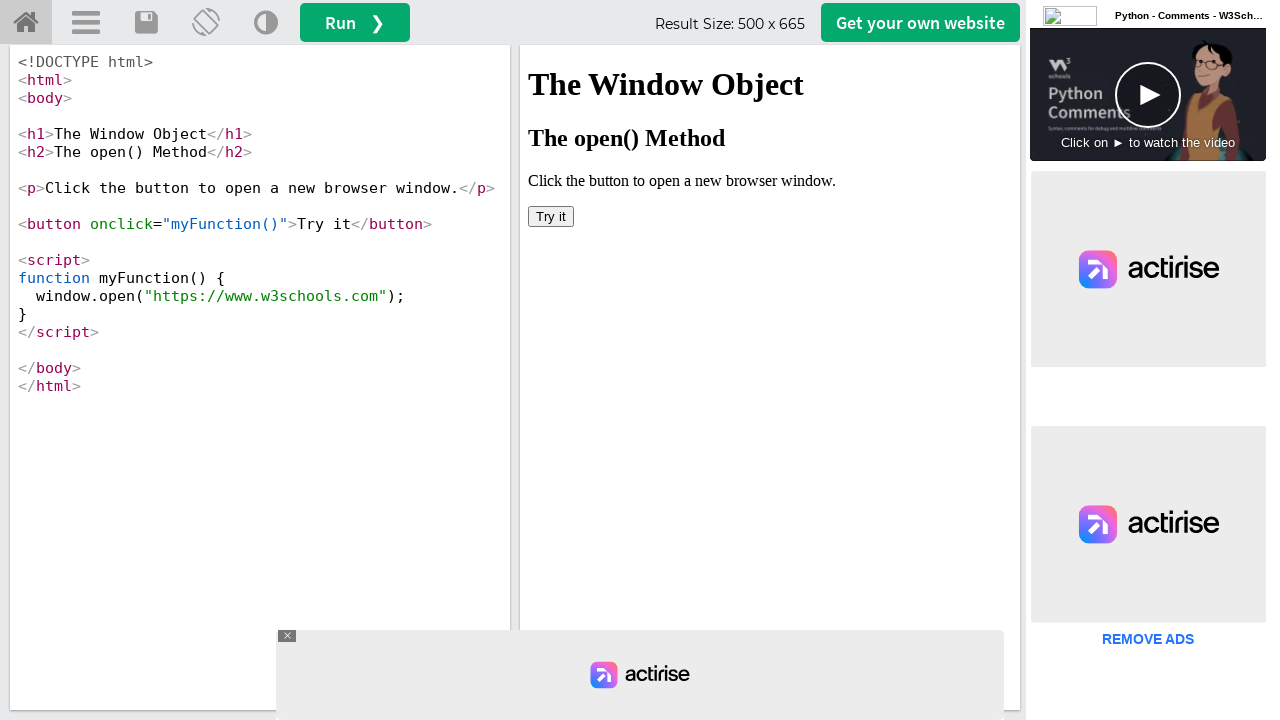

Located iframe with ID 'iframeResult'
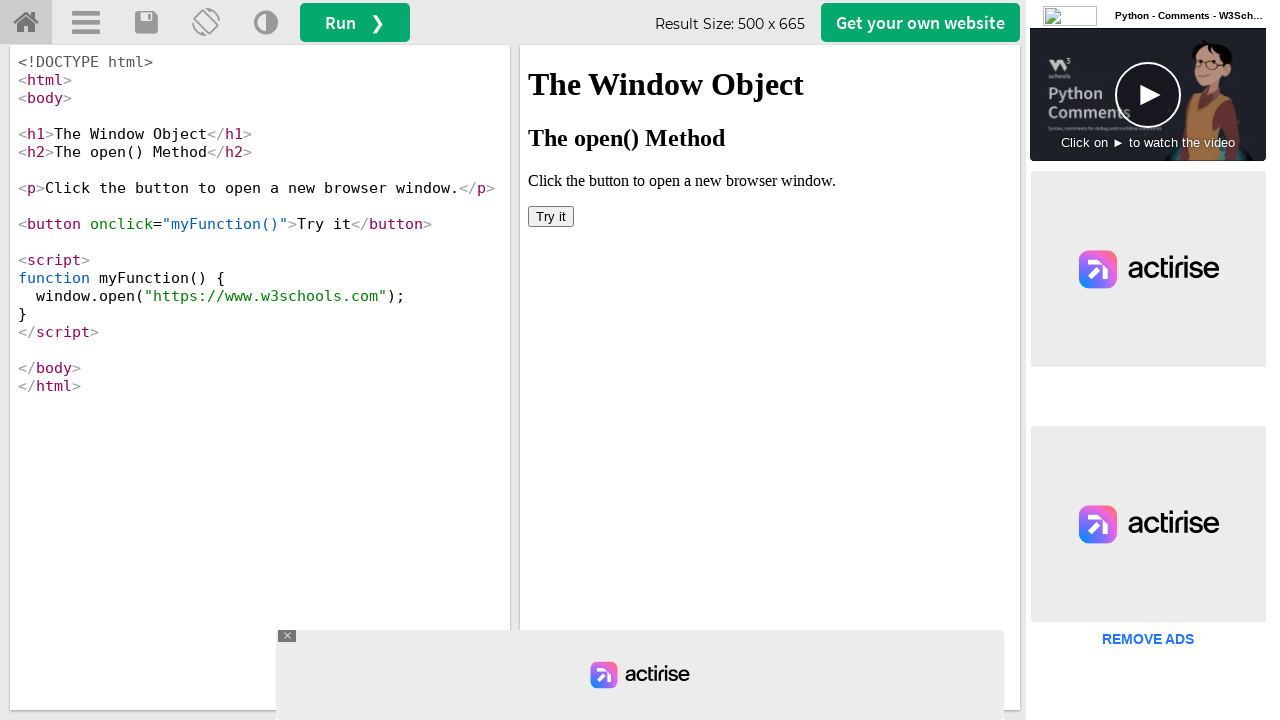

Clicked button inside iframe, expecting popup window at (551, 216) on #iframeResult >> internal:control=enter-frame >> button
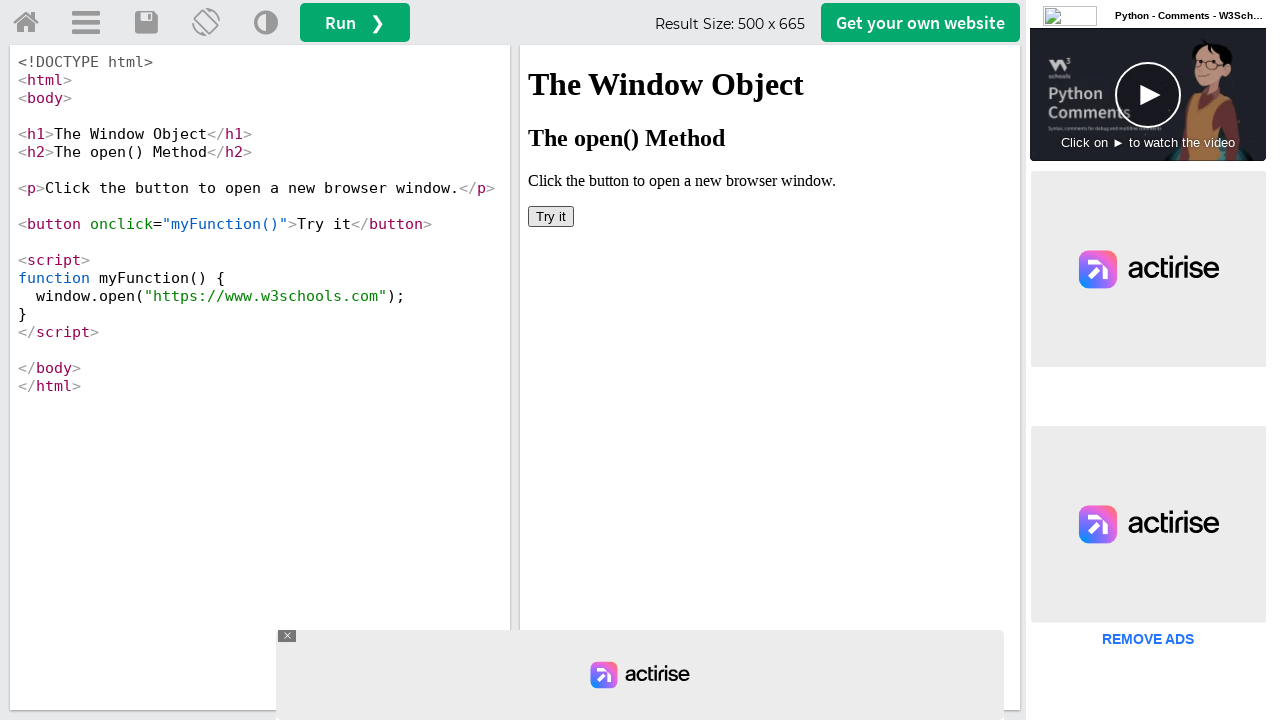

Captured new popup window/tab
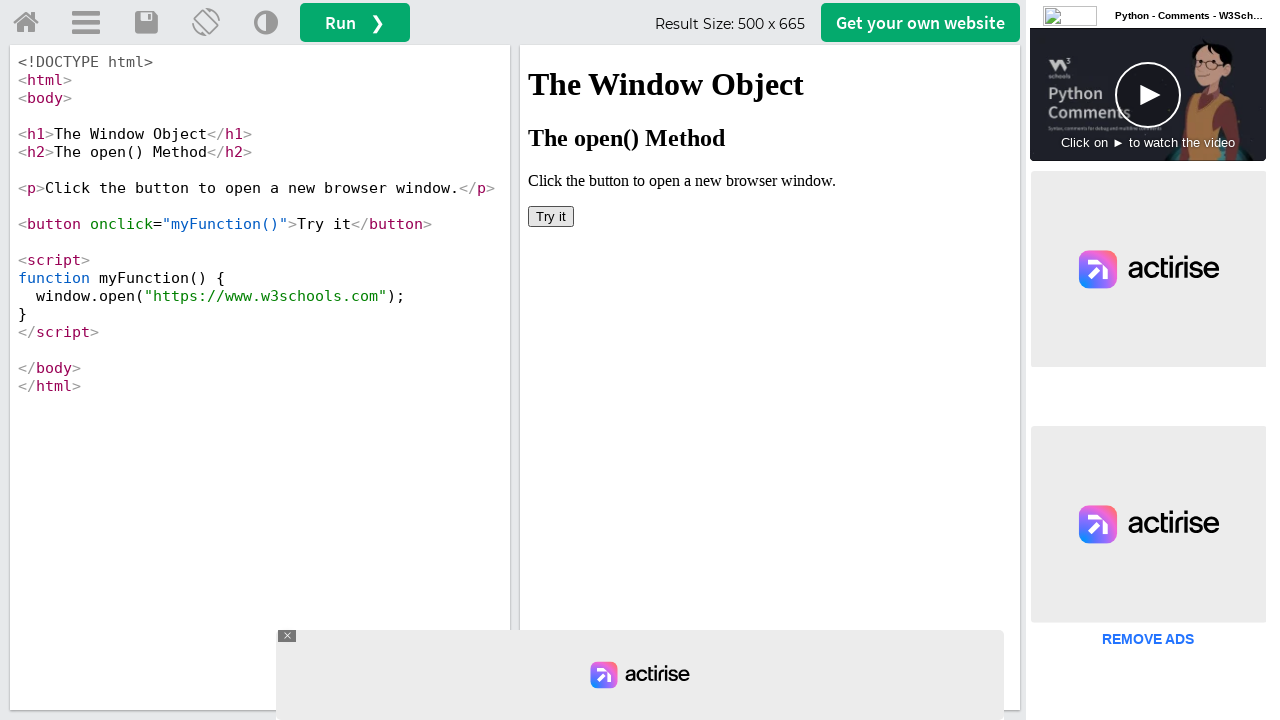

New window loaded successfully
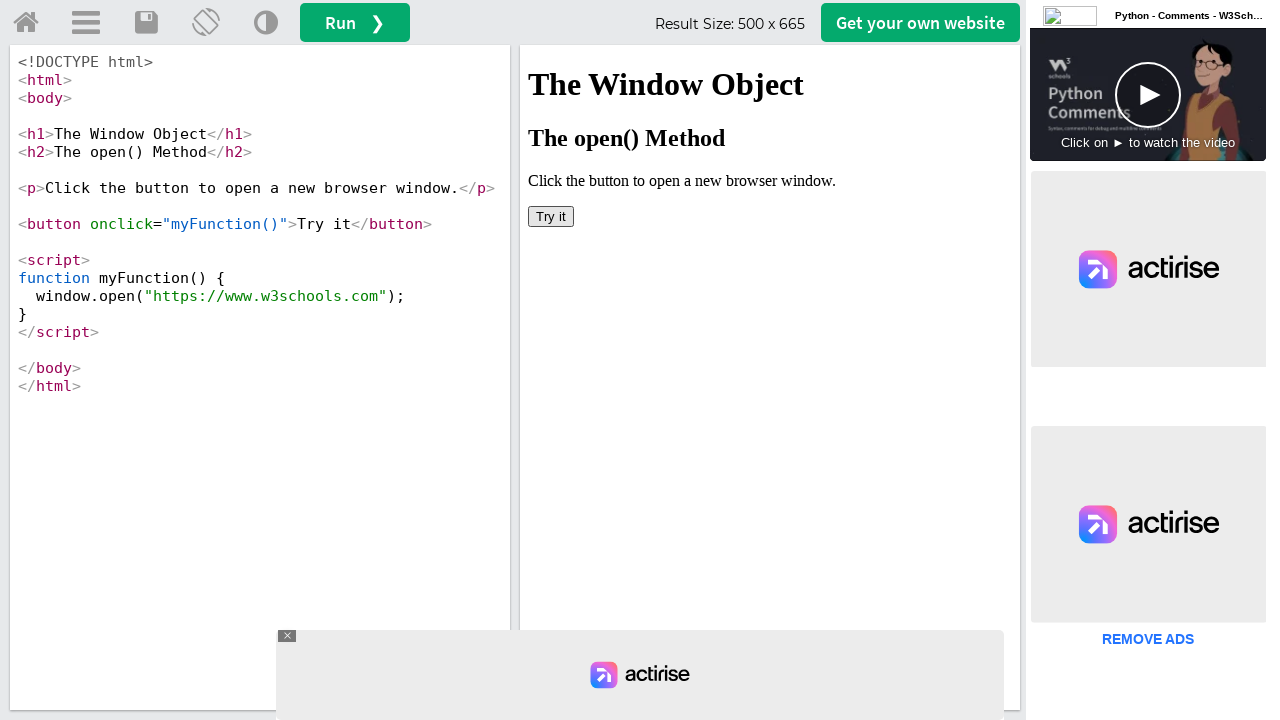

Retrieved new window URL: https://www.w3schools.com/ and title: <bound method Page.title of <Page url='https://www.w3schools.com/'>>
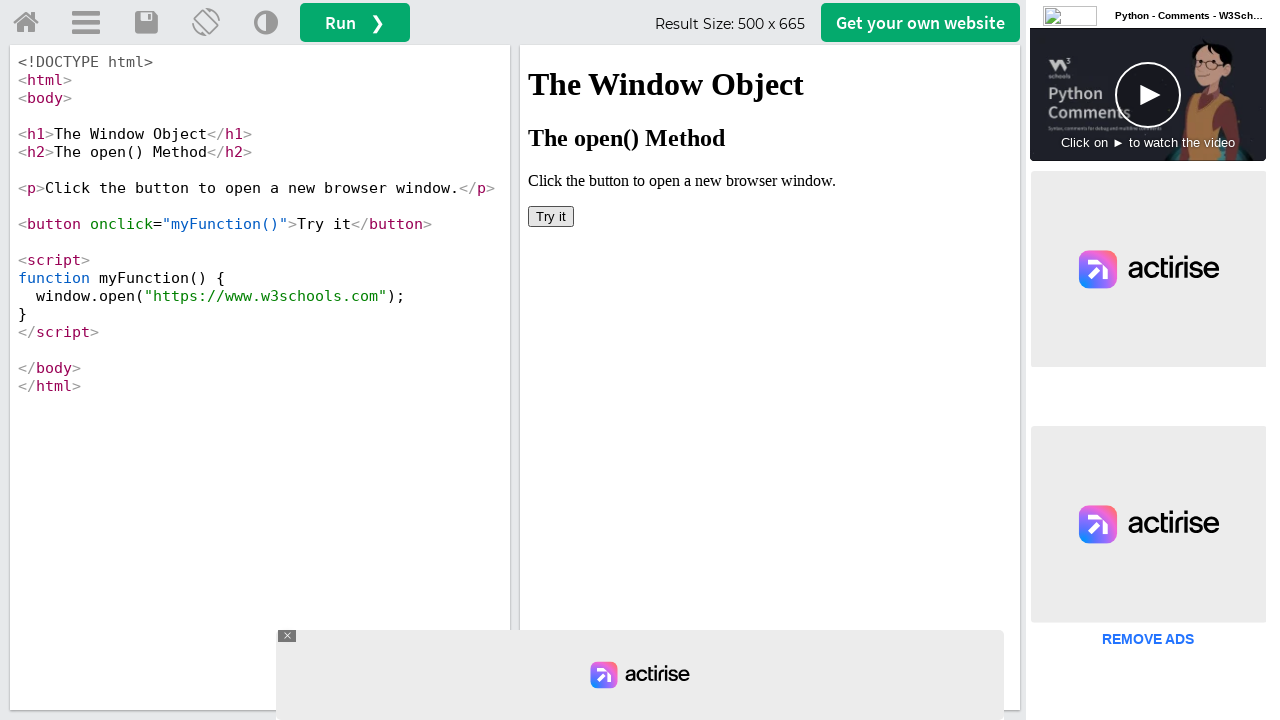

Closed the new window
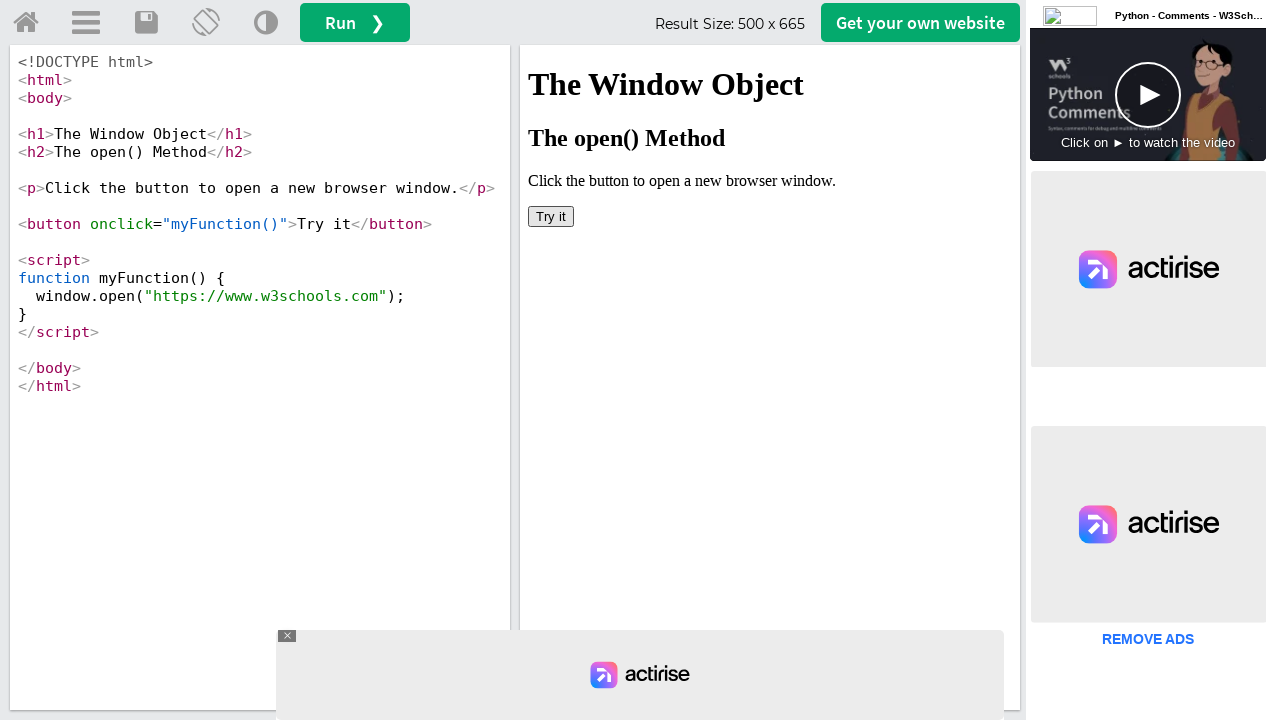

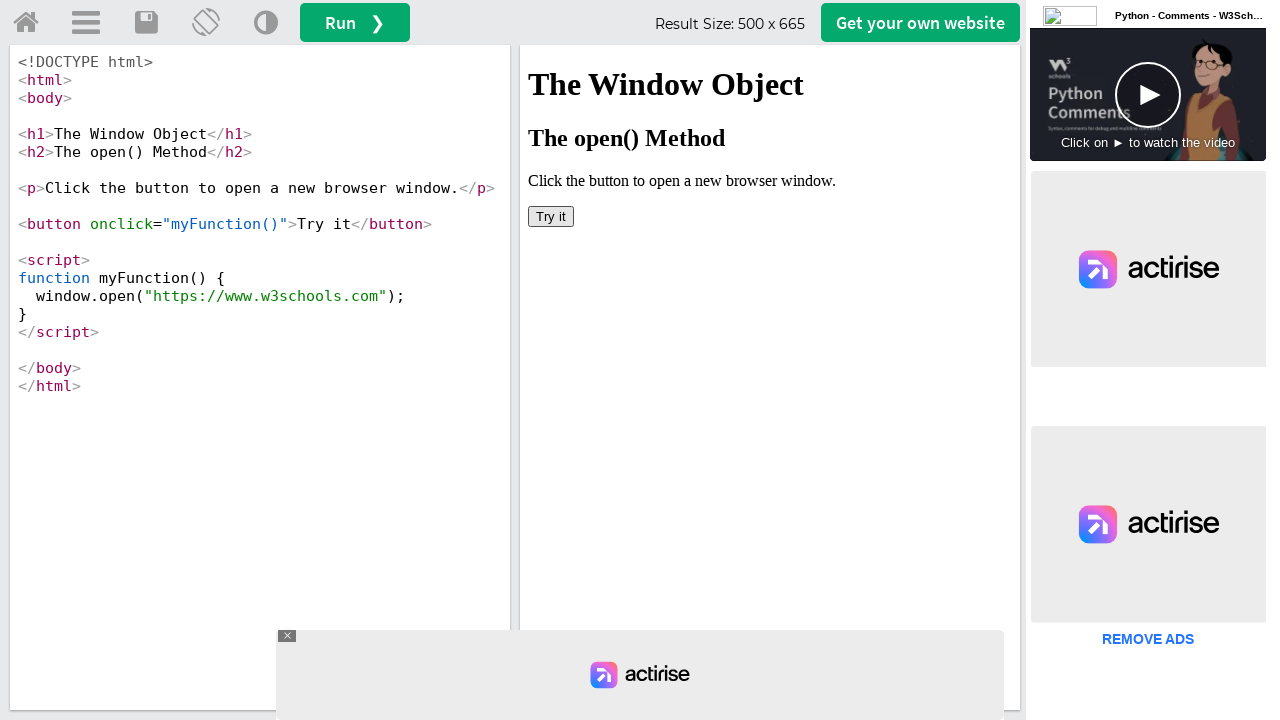